Navigates to Playwright site, clicks the "Get started" link, and verifies the Installation heading is visible

Starting URL: https://playwright.dev/

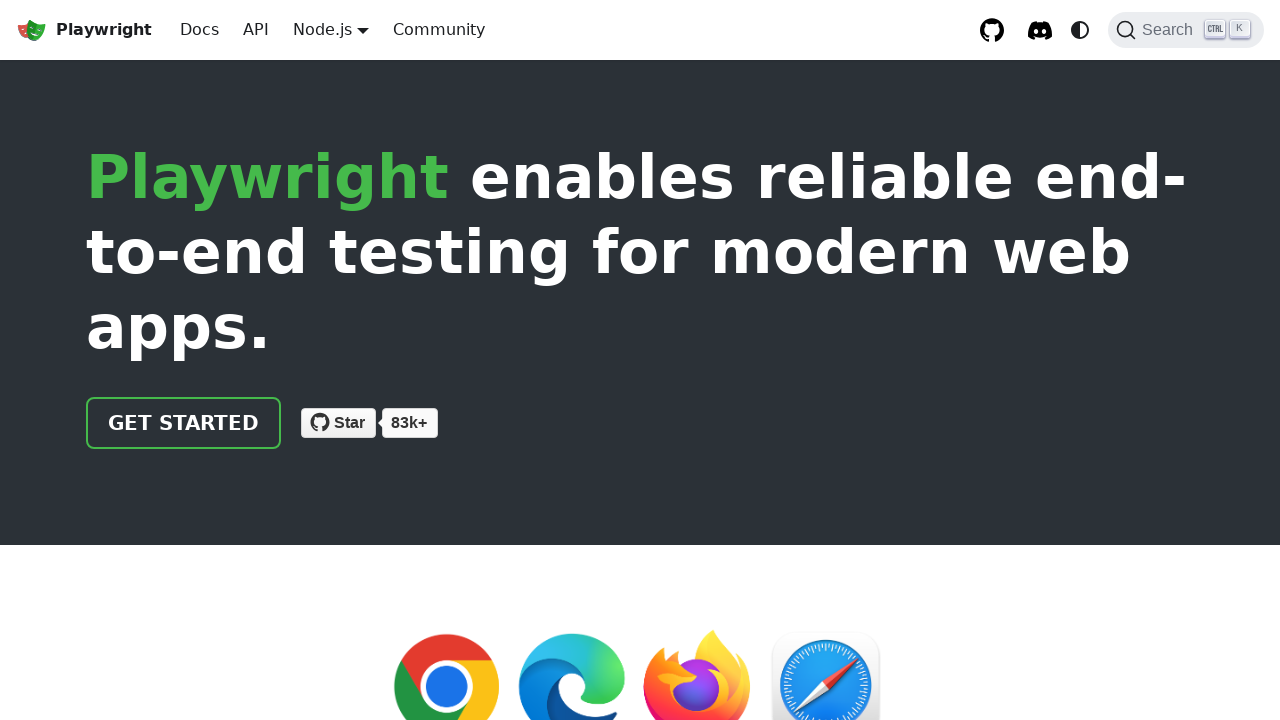

Clicked the 'Get started' link at (184, 423) on internal:role=link[name="Get started"i]
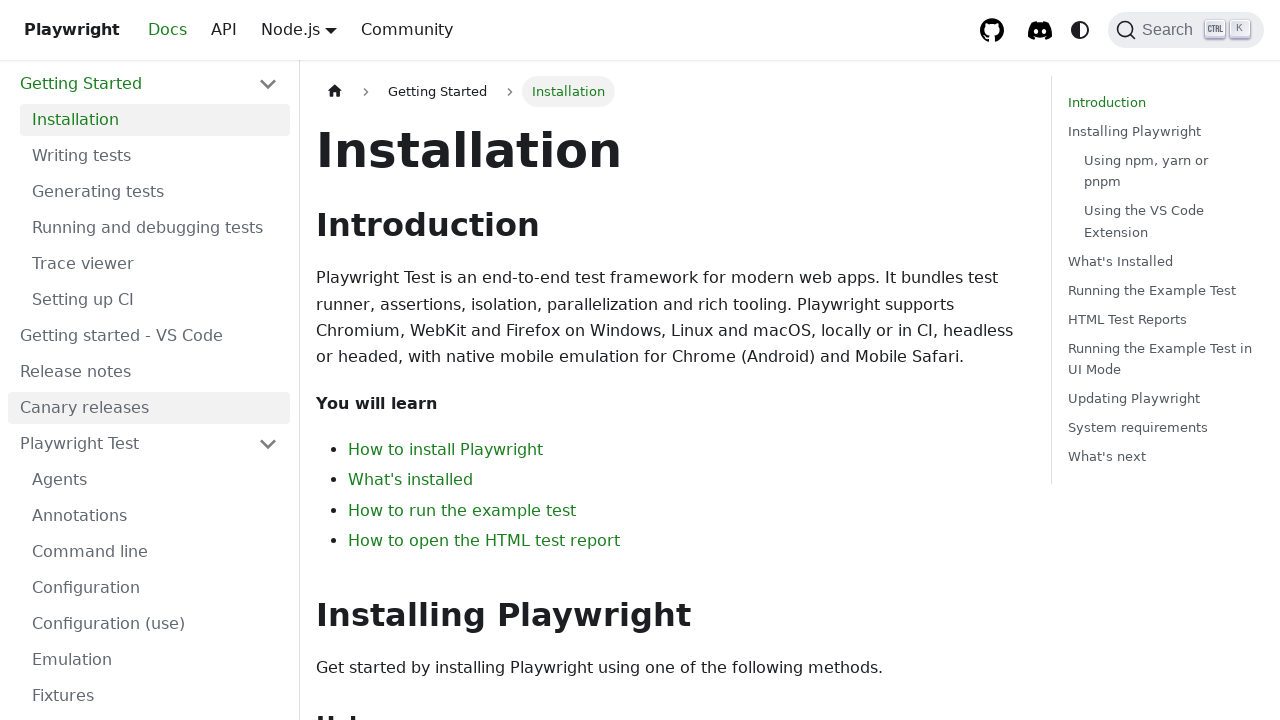

Verified Installation heading is visible
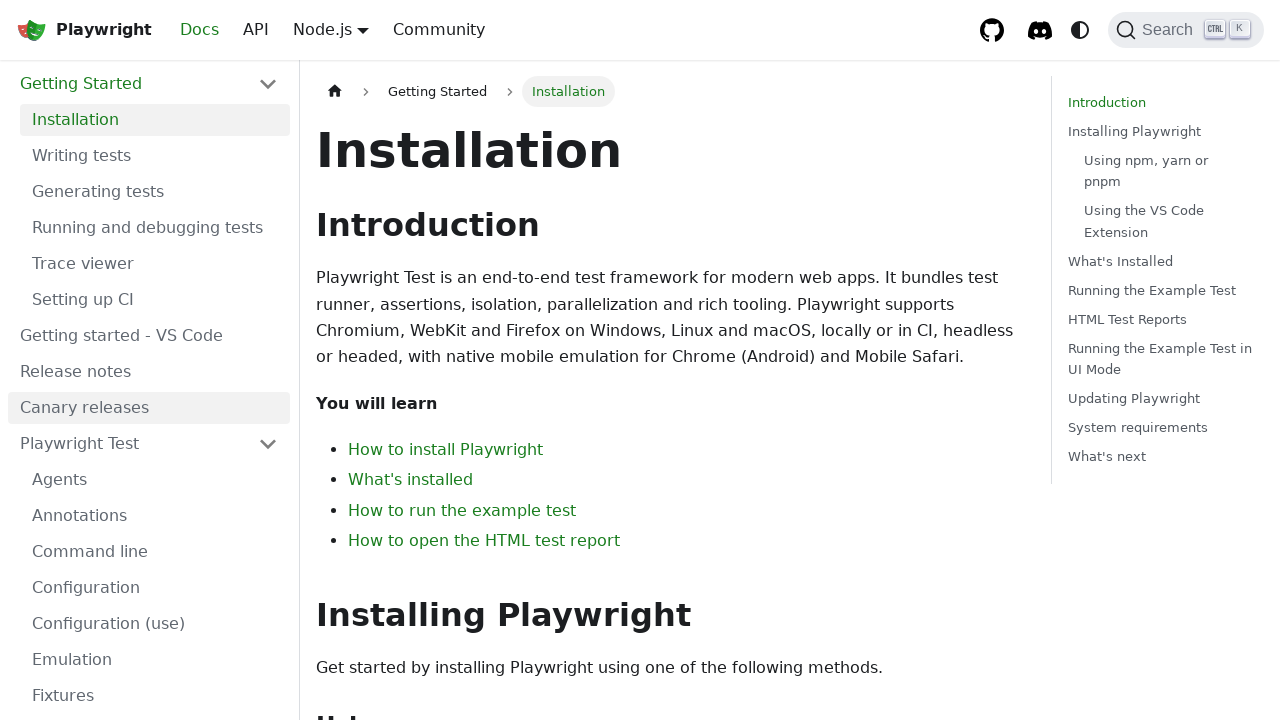

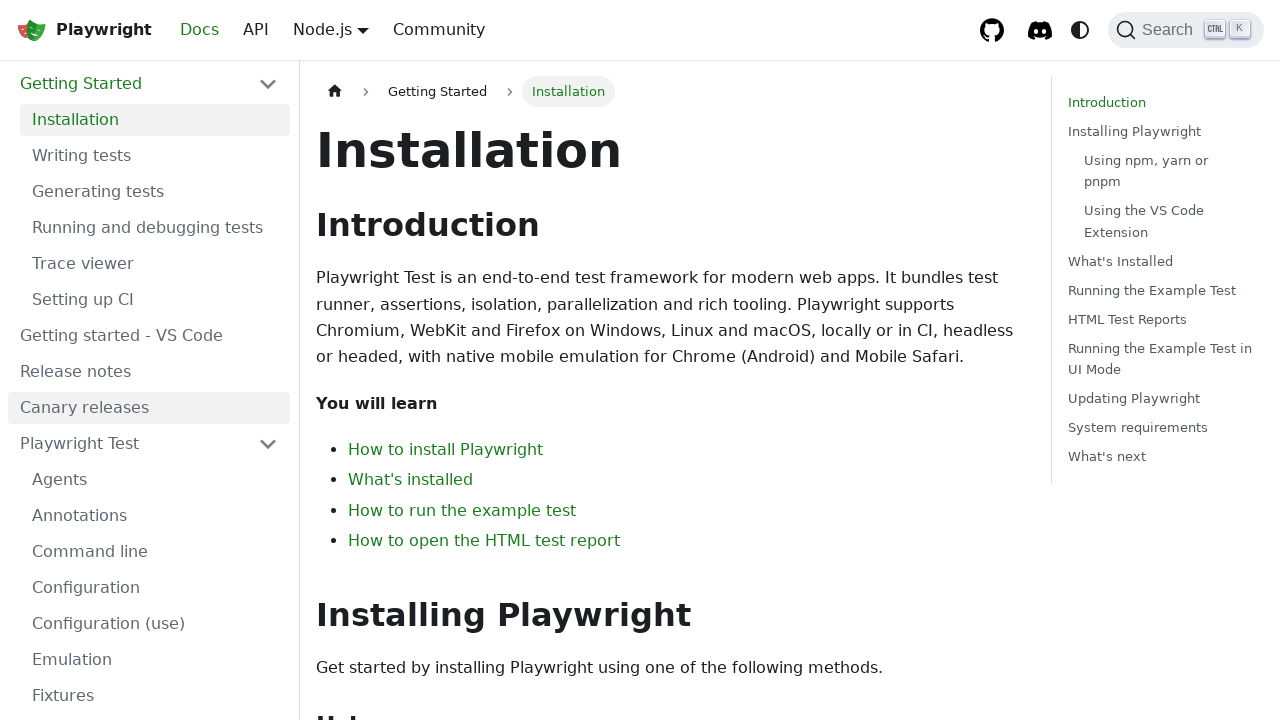